Tests a basic web form by entering text and submitting, then verifying the success message.

Starting URL: https://www.selenium.dev/selenium/web/web-form.html

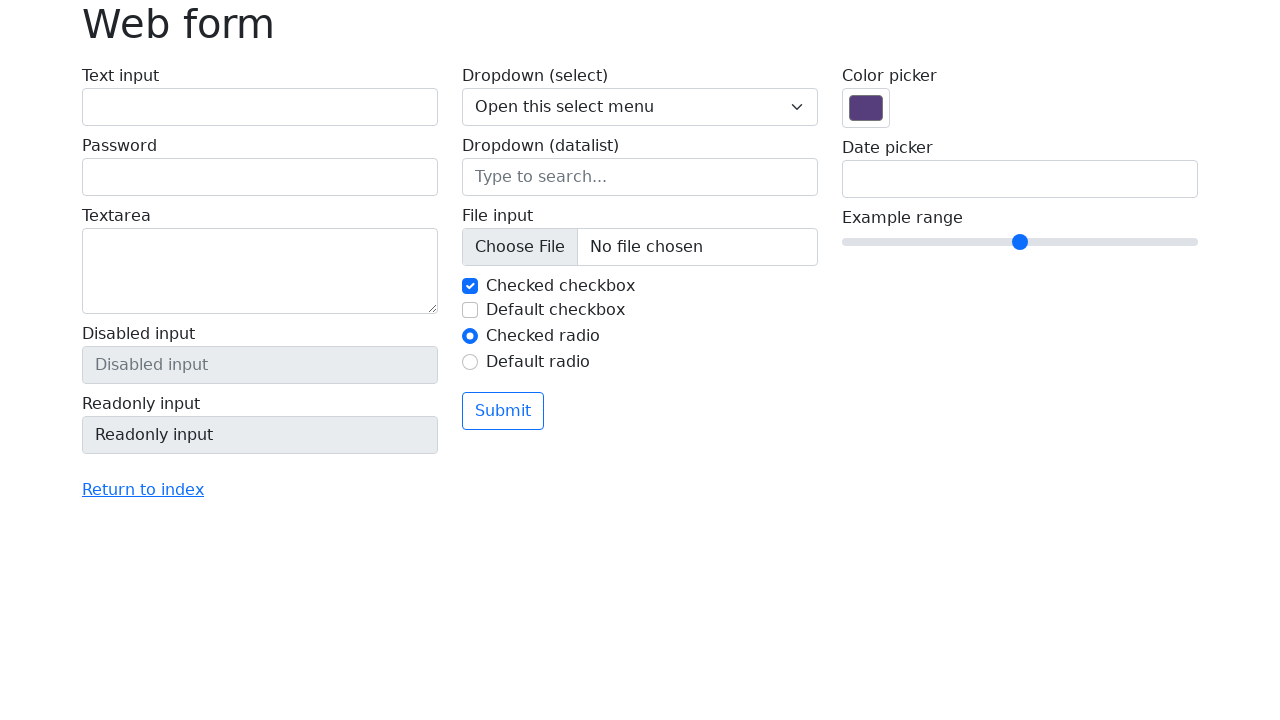

Verified page title is 'Web form'
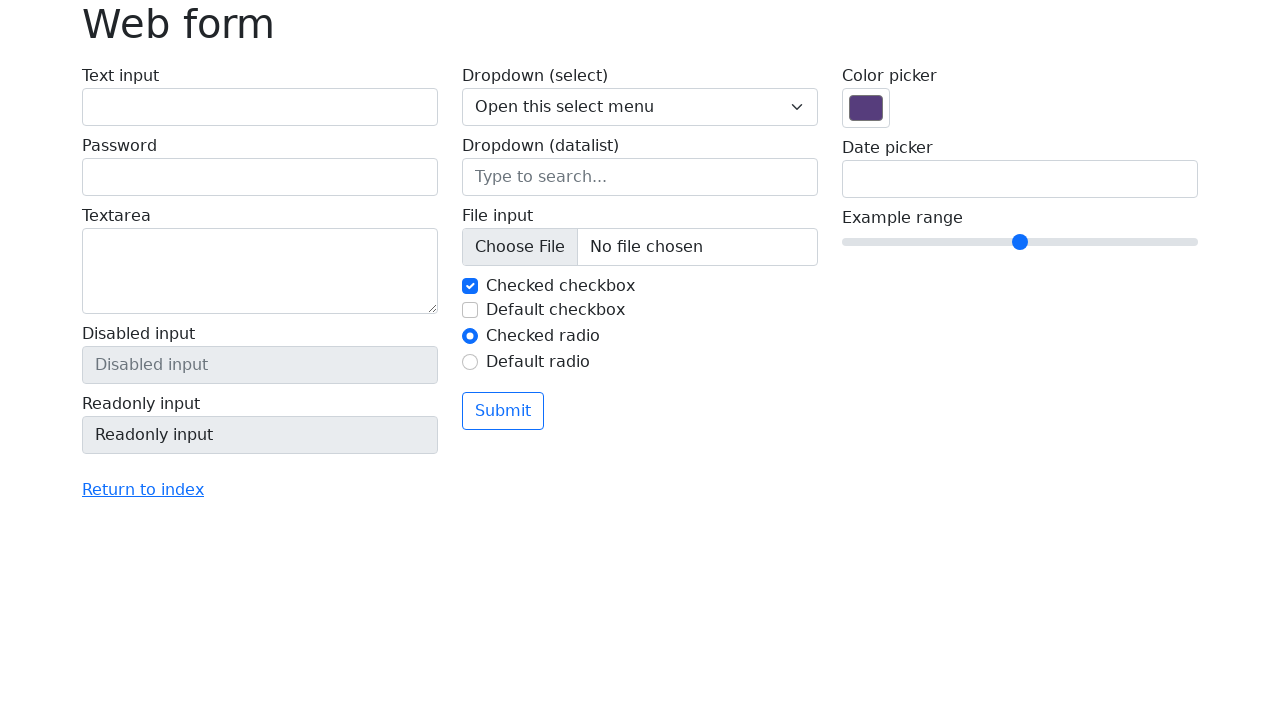

Filled text field with 'Selenium' on input[name='my-text']
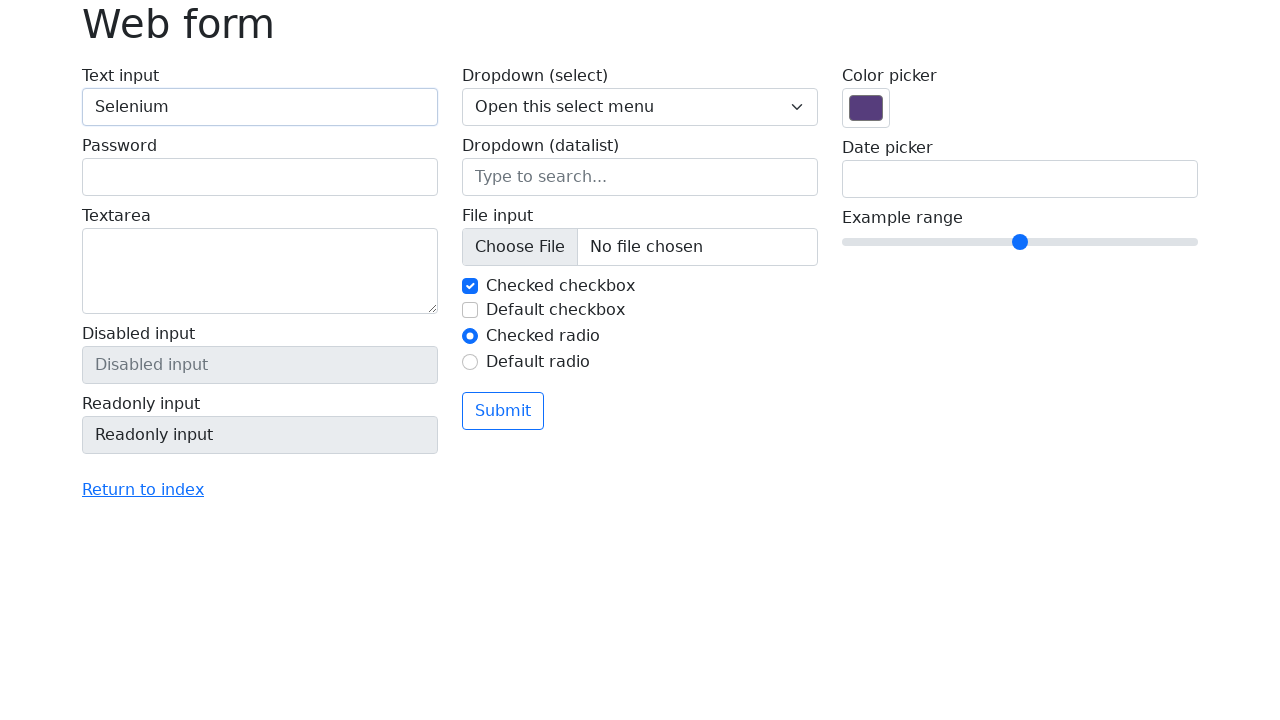

Clicked submit button at (503, 411) on button
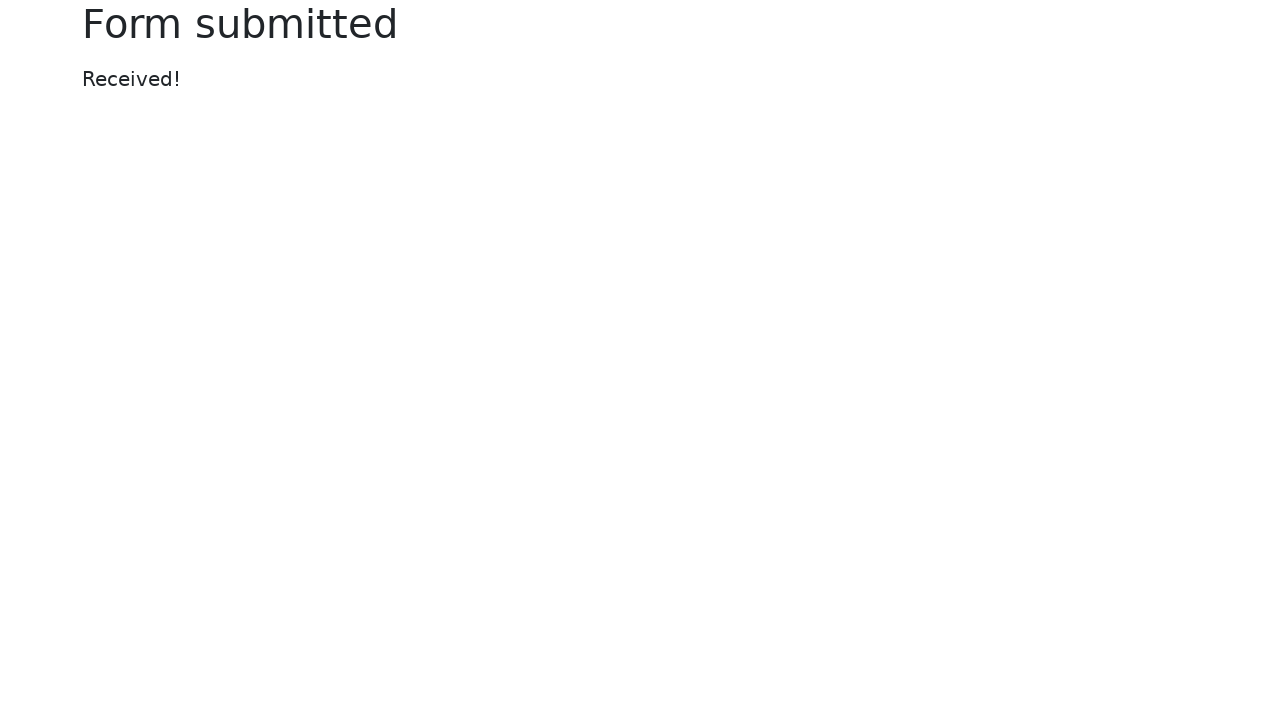

Verified success message displays 'Received!'
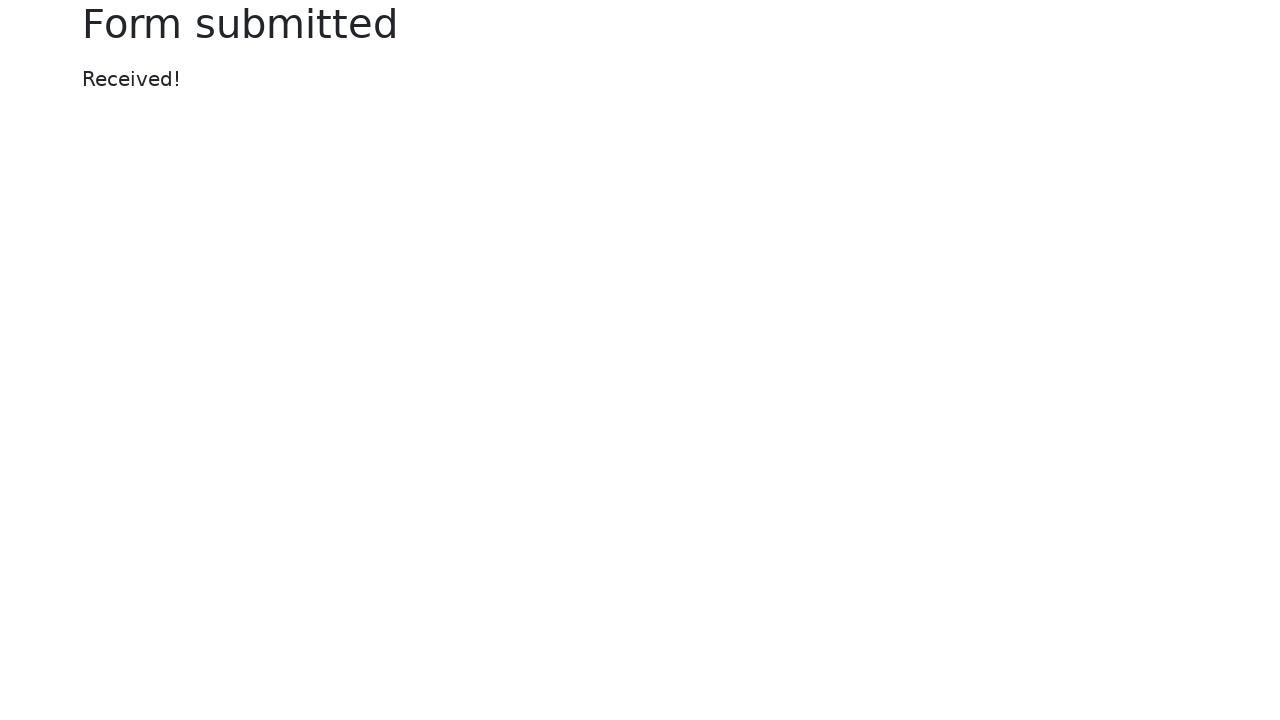

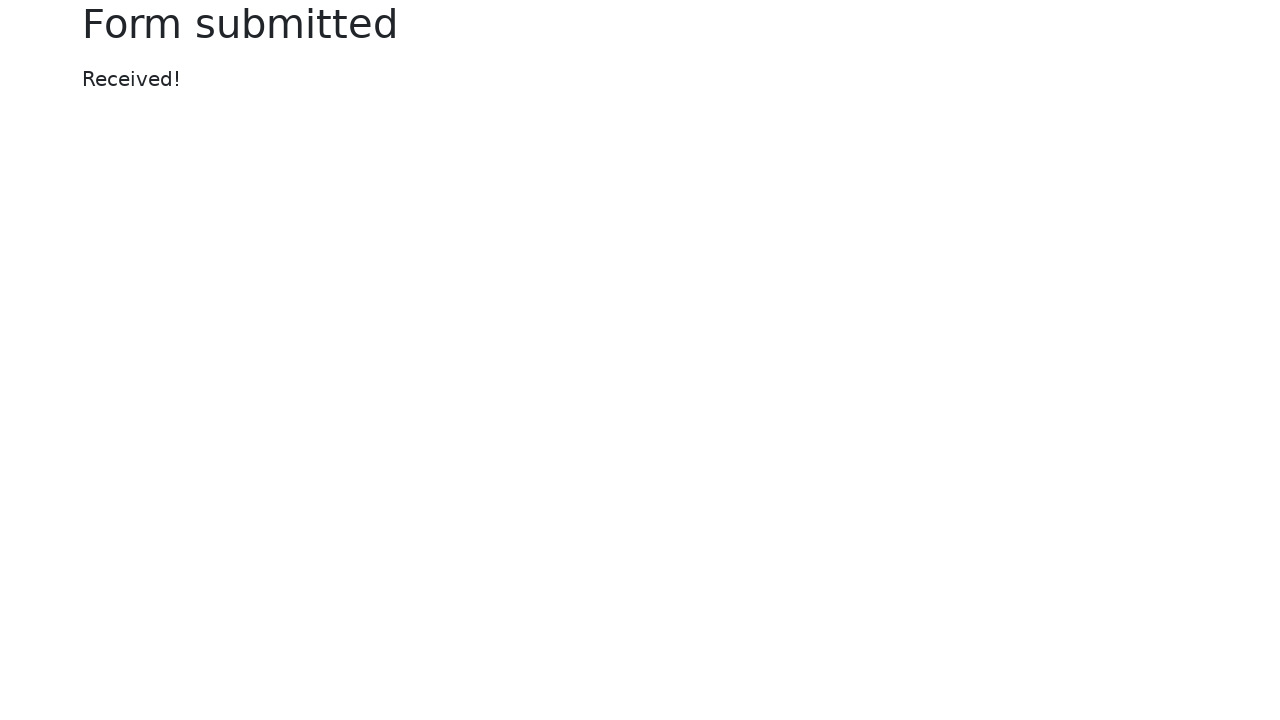